Tests nested iframe handling by switching to the parent frame (frame1) and verifying the text content "Parent frame" is displayed within it.

Starting URL: https://demoqa.com/nestedframes

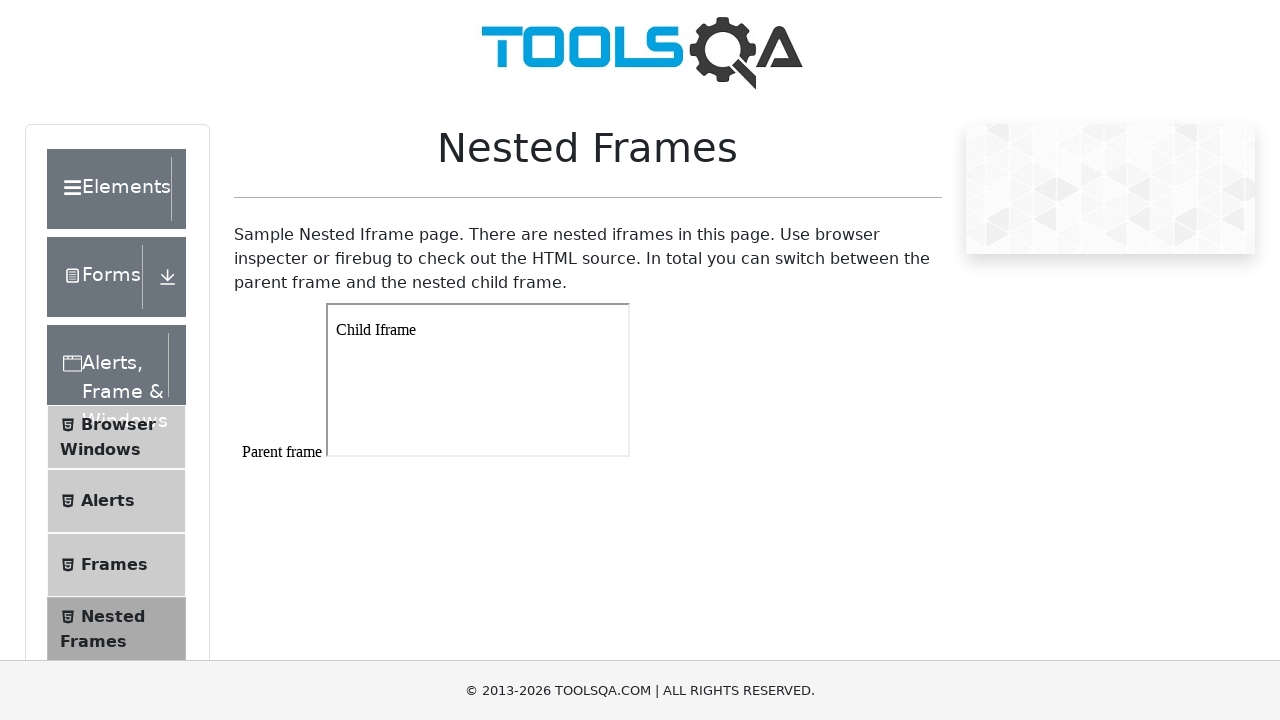

Navigated to nested frames demo page
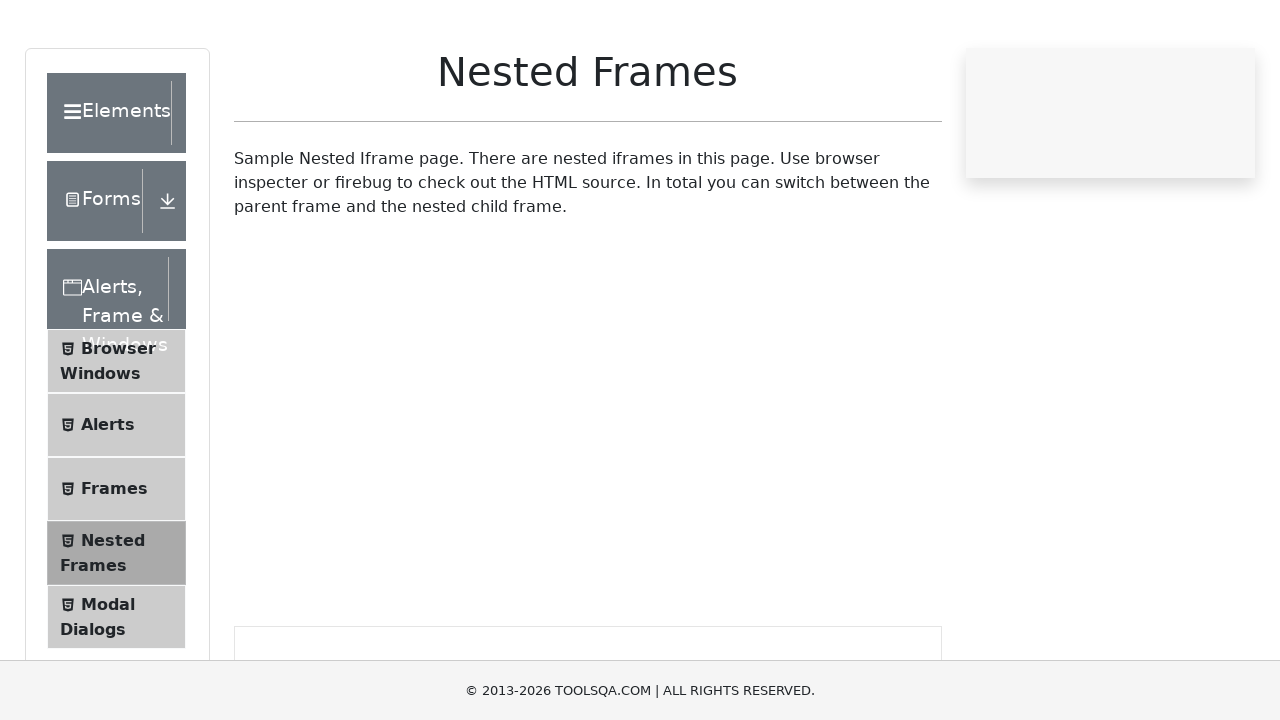

Located parent frame with id 'frame1'
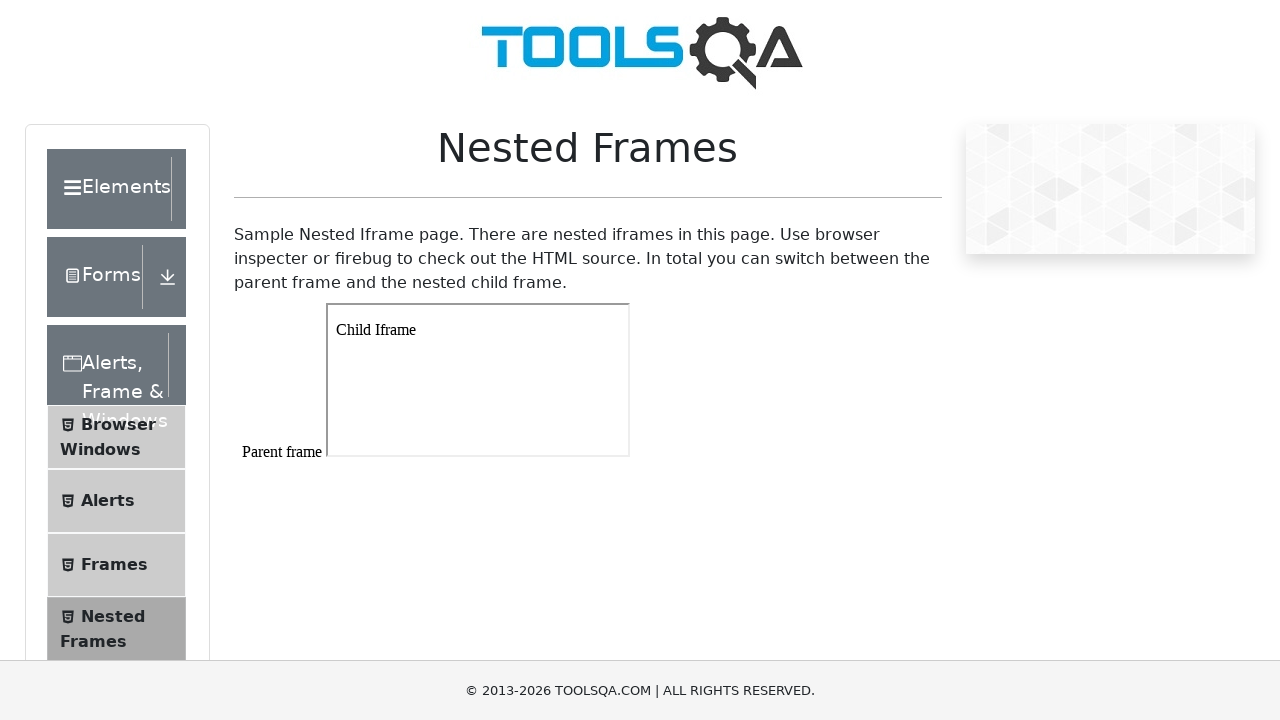

Waited for body element in parent frame to load
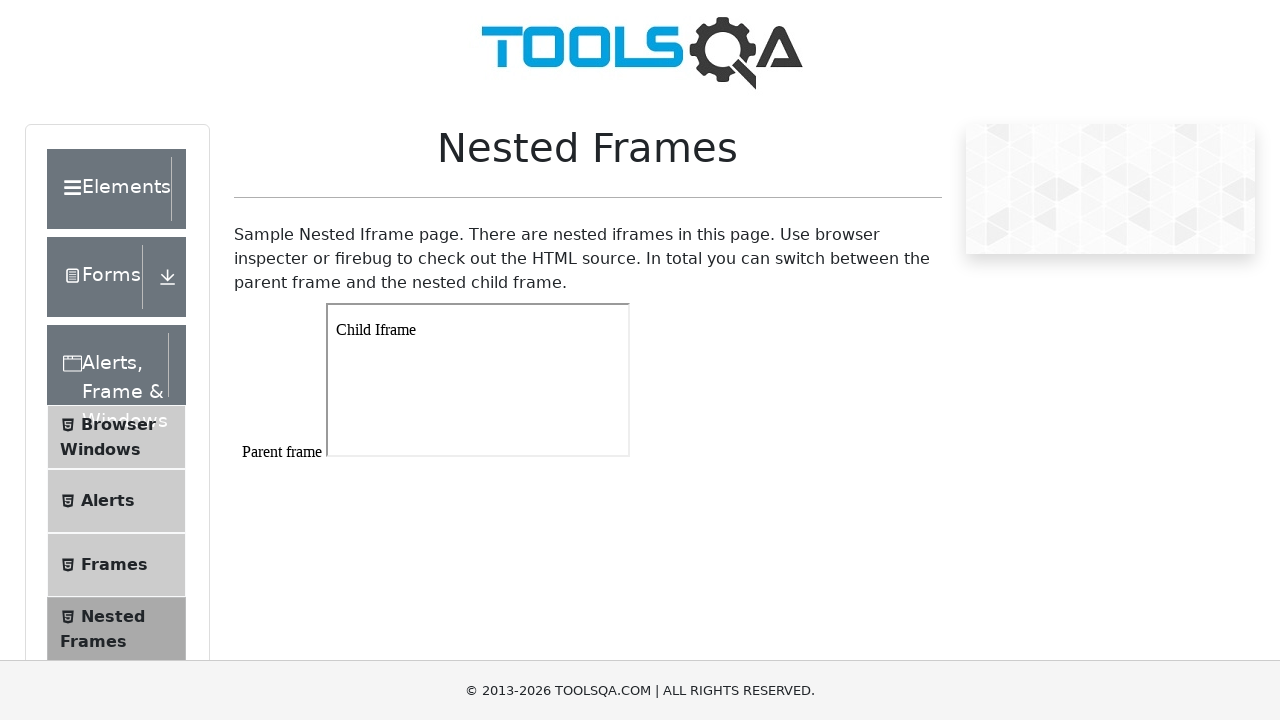

Retrieved text content from parent frame body
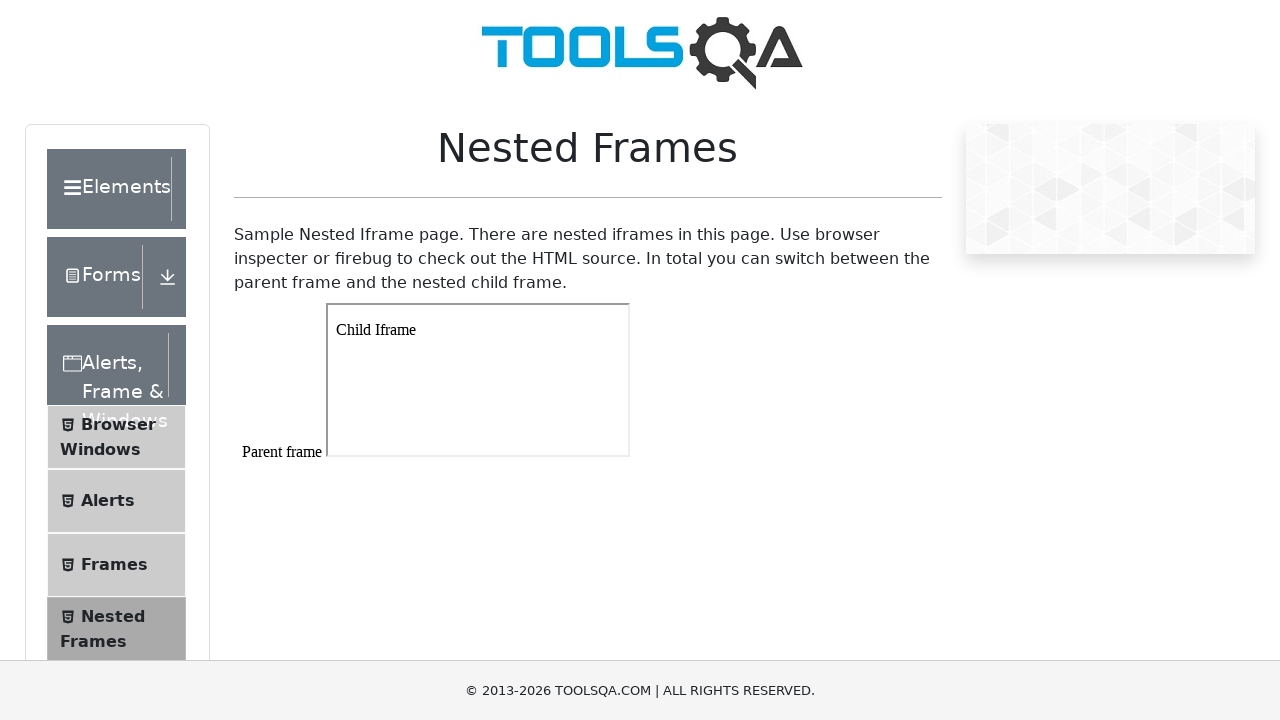

Verified 'Parent frame' text is present in parent frame
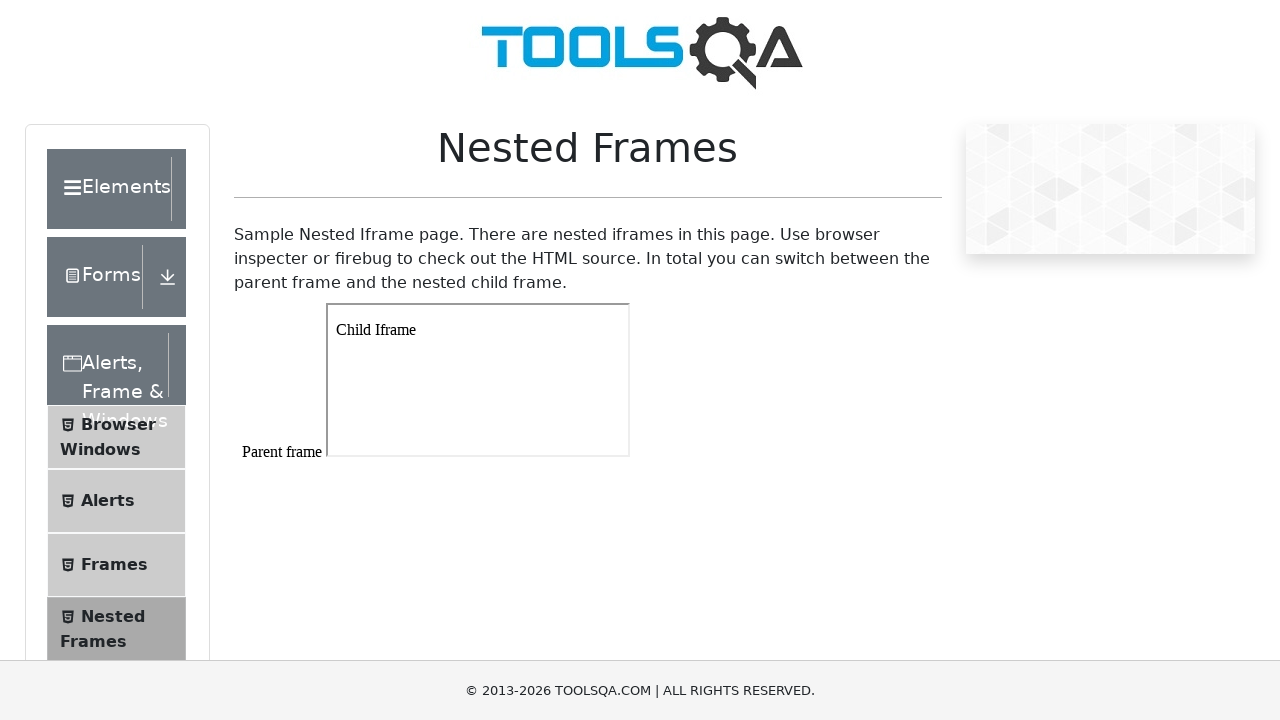

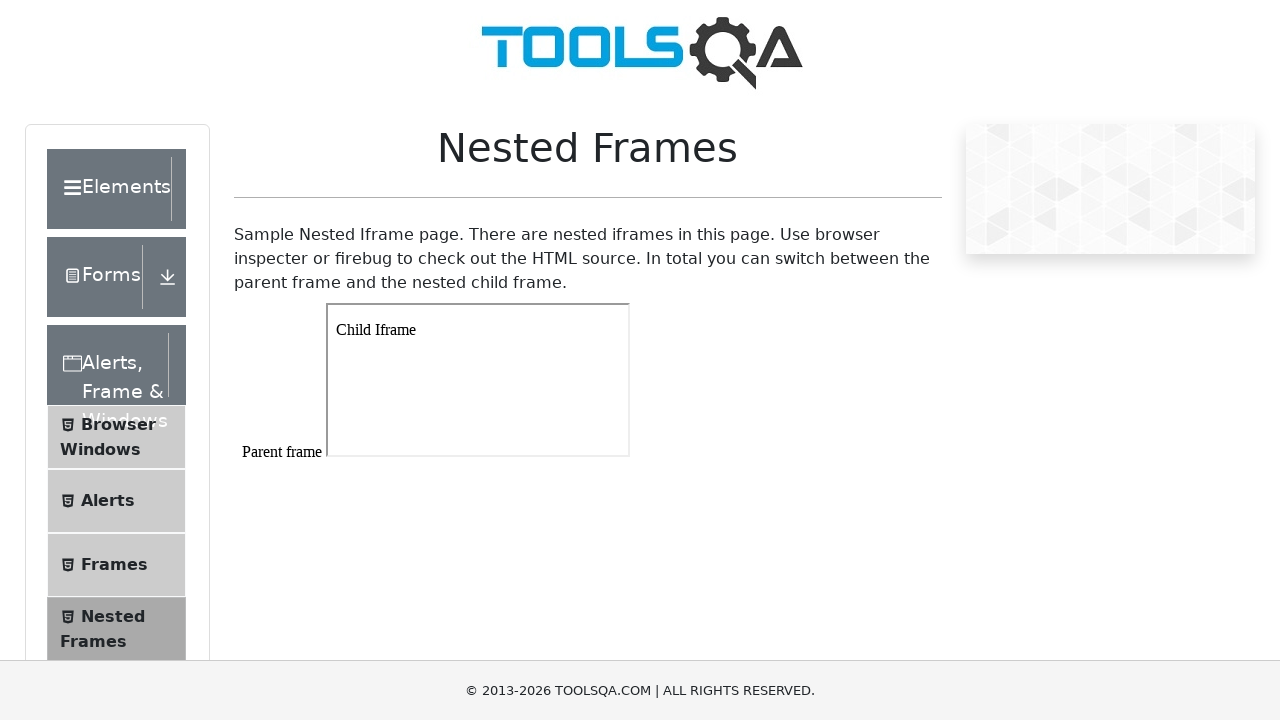